Searches for a partial title "Test" on the Automation Bookstore and verifies that multiple relevant books are returned in the search results.

Starting URL: https://automationbookstore.dev/

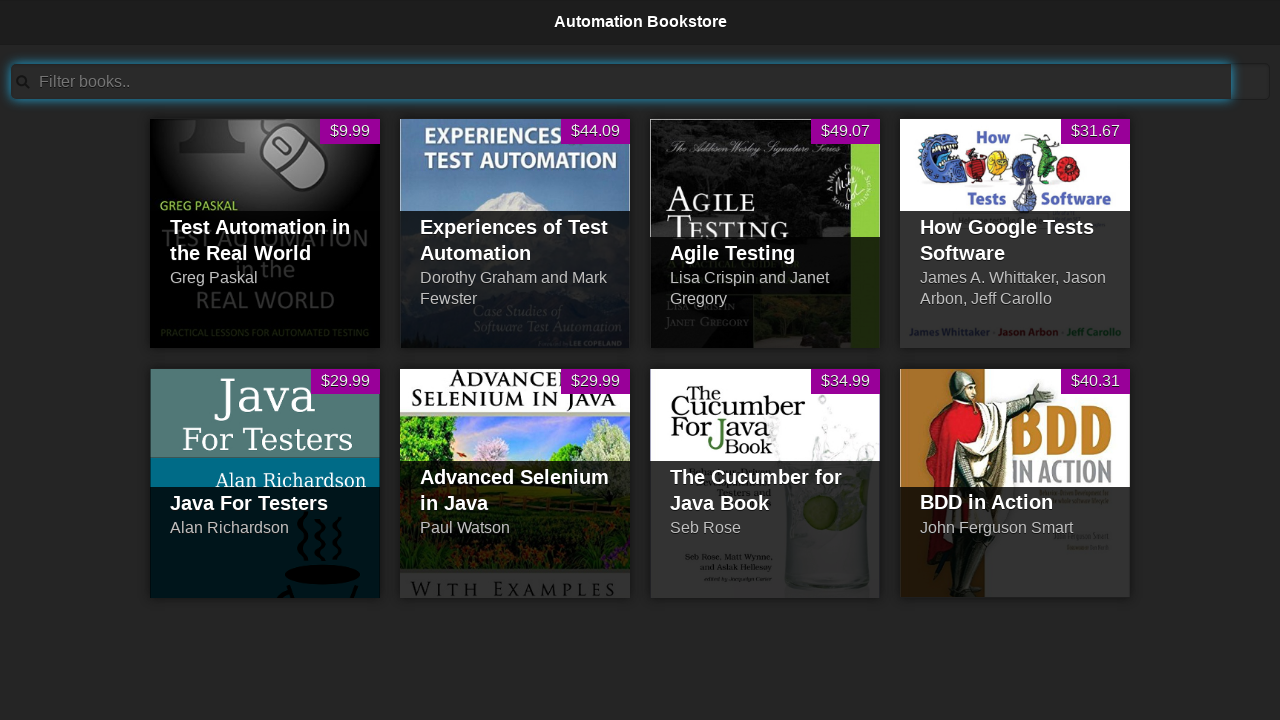

Cleared the search field on #searchBar
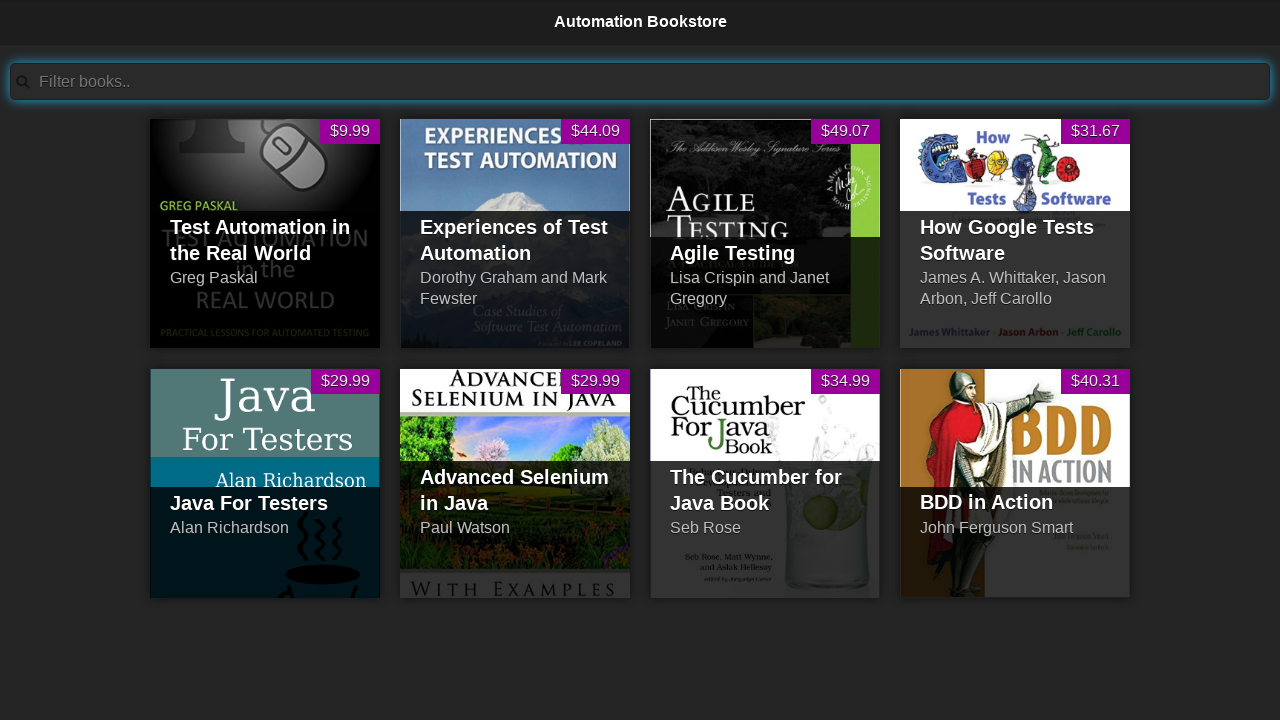

Filled search field with partial title 'Test' on #searchBar
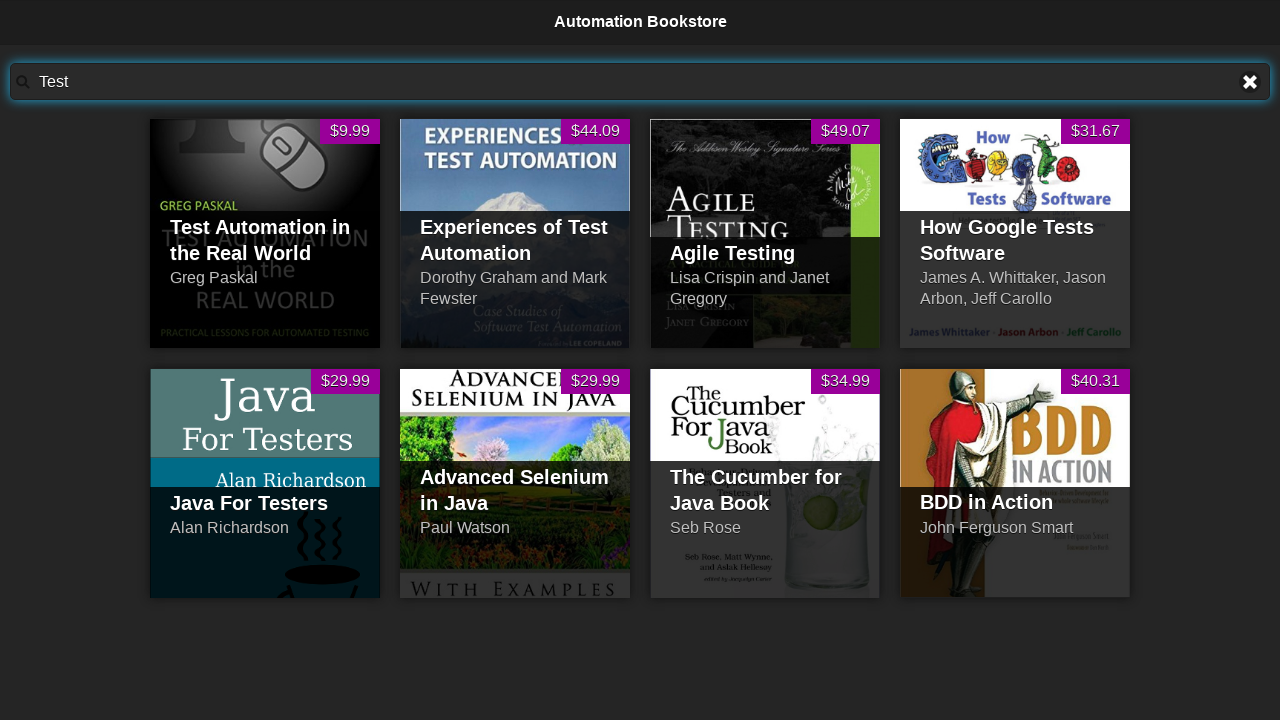

Waited 500ms for search results to filter
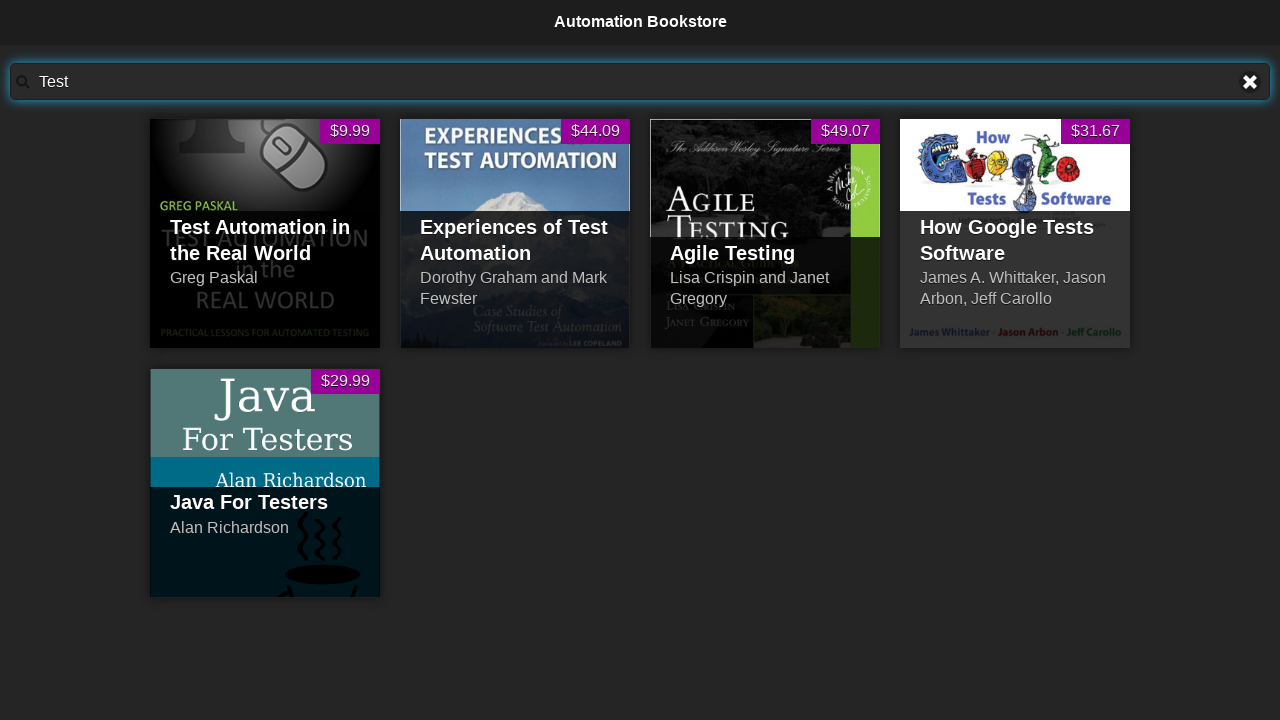

Located visible book results in search
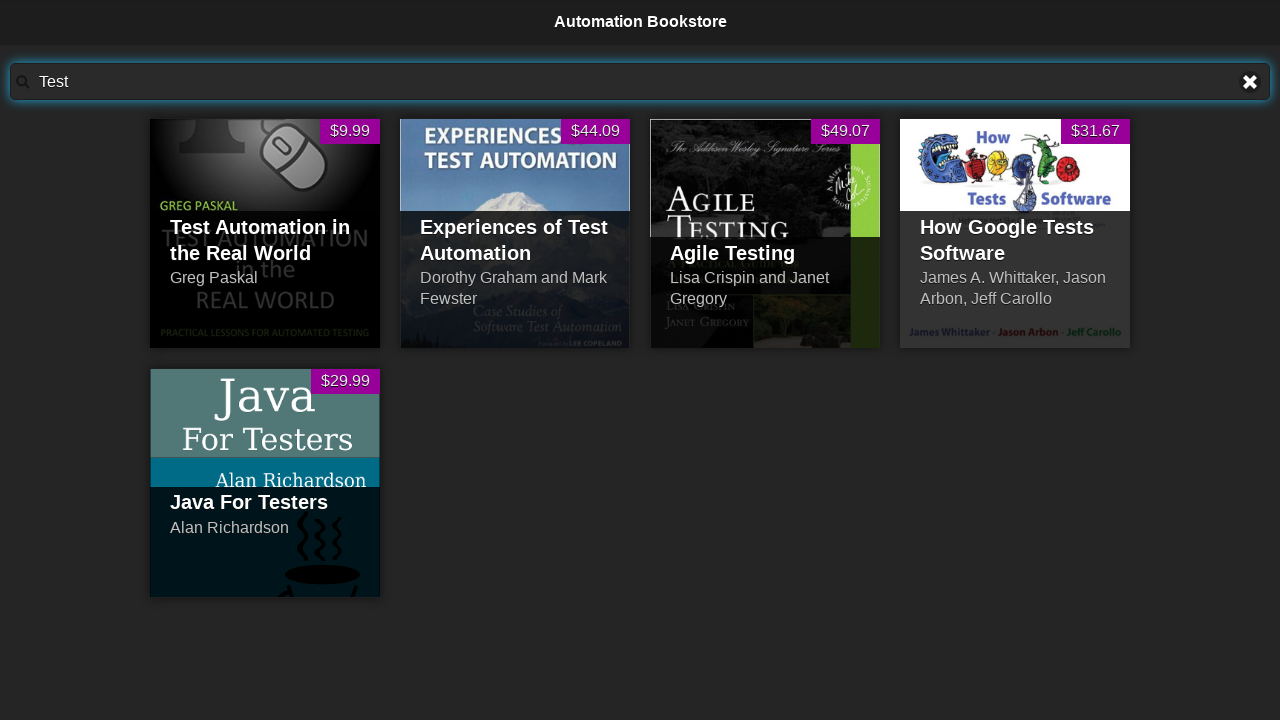

Verified search bar is visible and ready
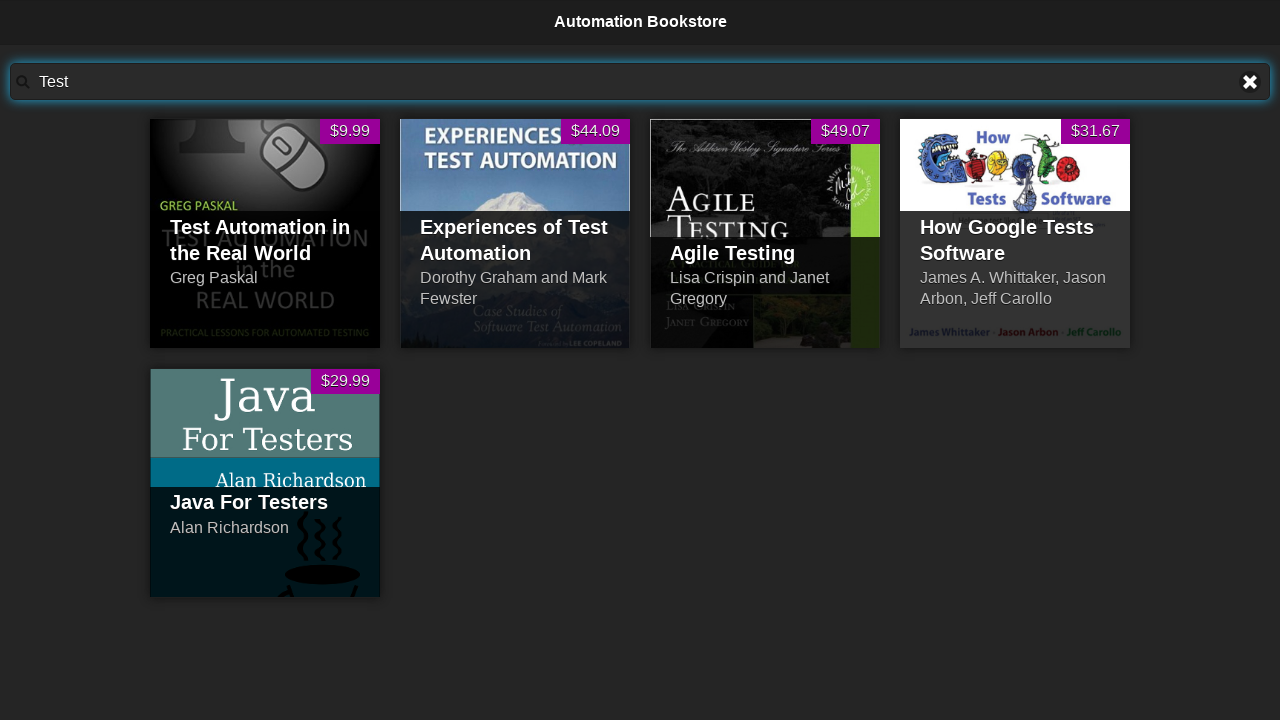

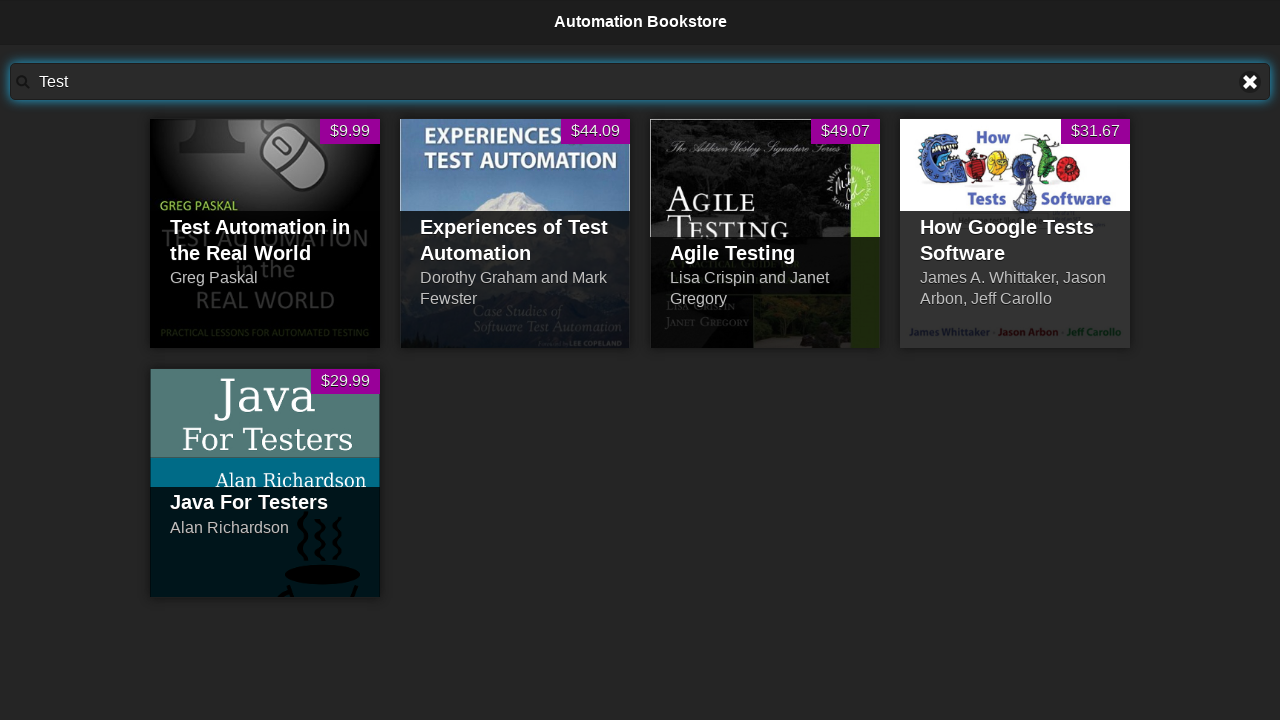